Navigates to Rahul Shetty Academy website and verifies the page loads successfully by checking the title

Starting URL: https://rahulshettyacademy.com/

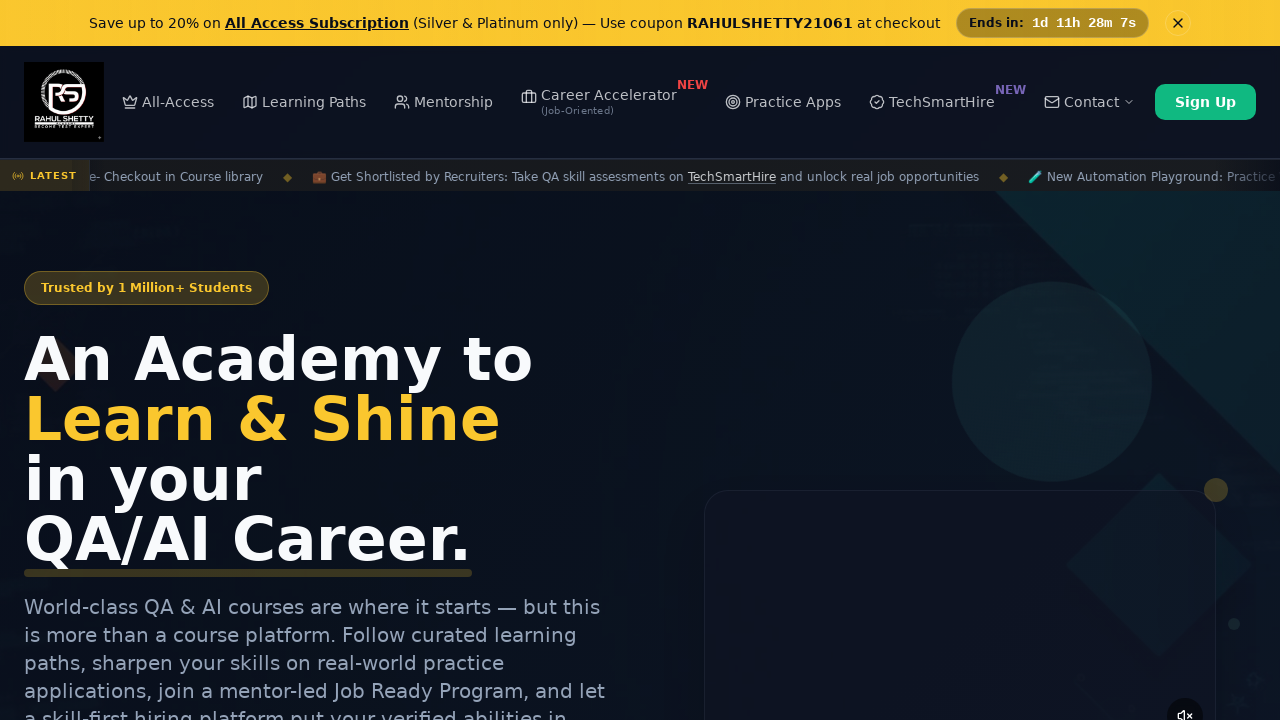

Waited for page to reach domcontentloaded state
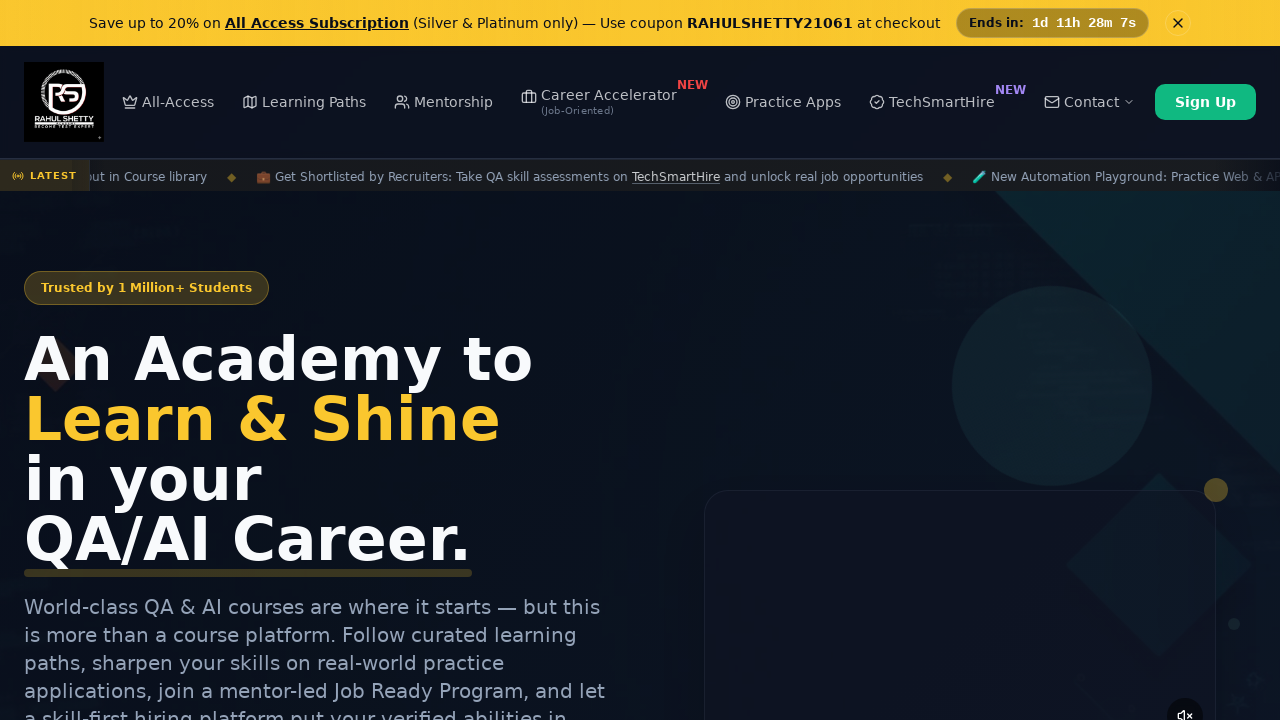

Retrieved page title: Rahul Shetty Academy | QA Automation, Playwright, AI Testing & Online Training
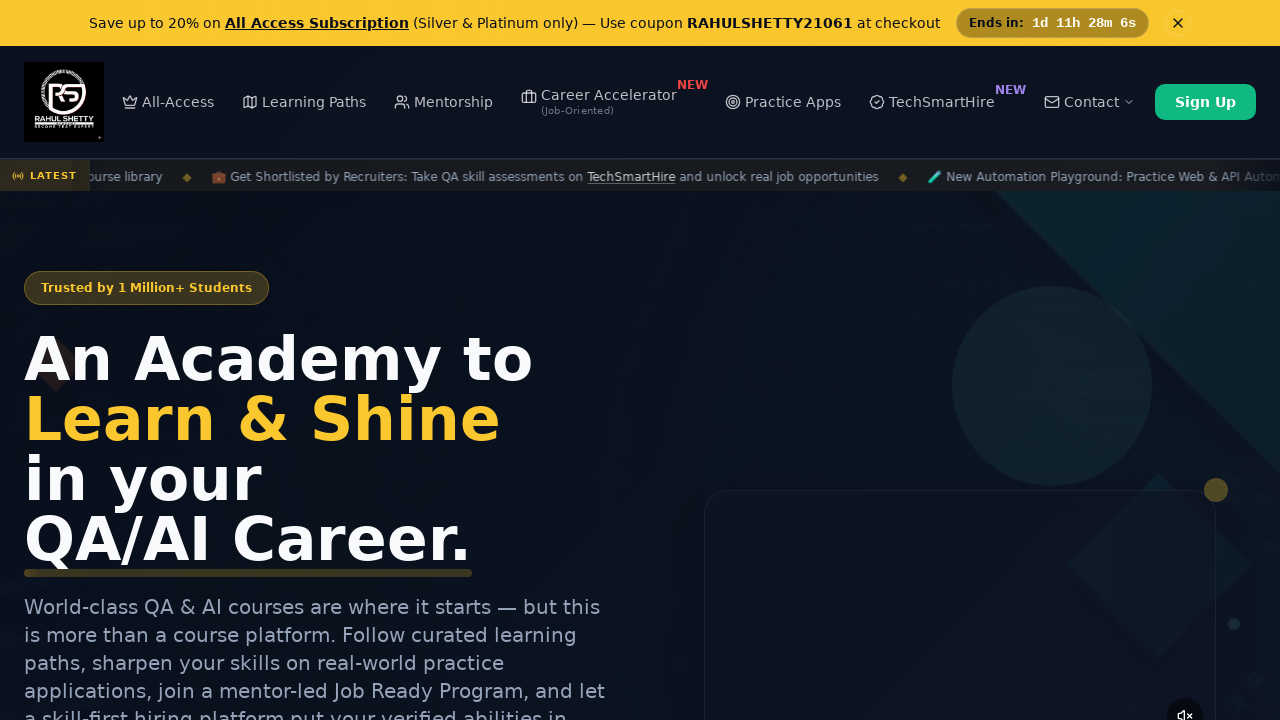

Verified page title is not empty
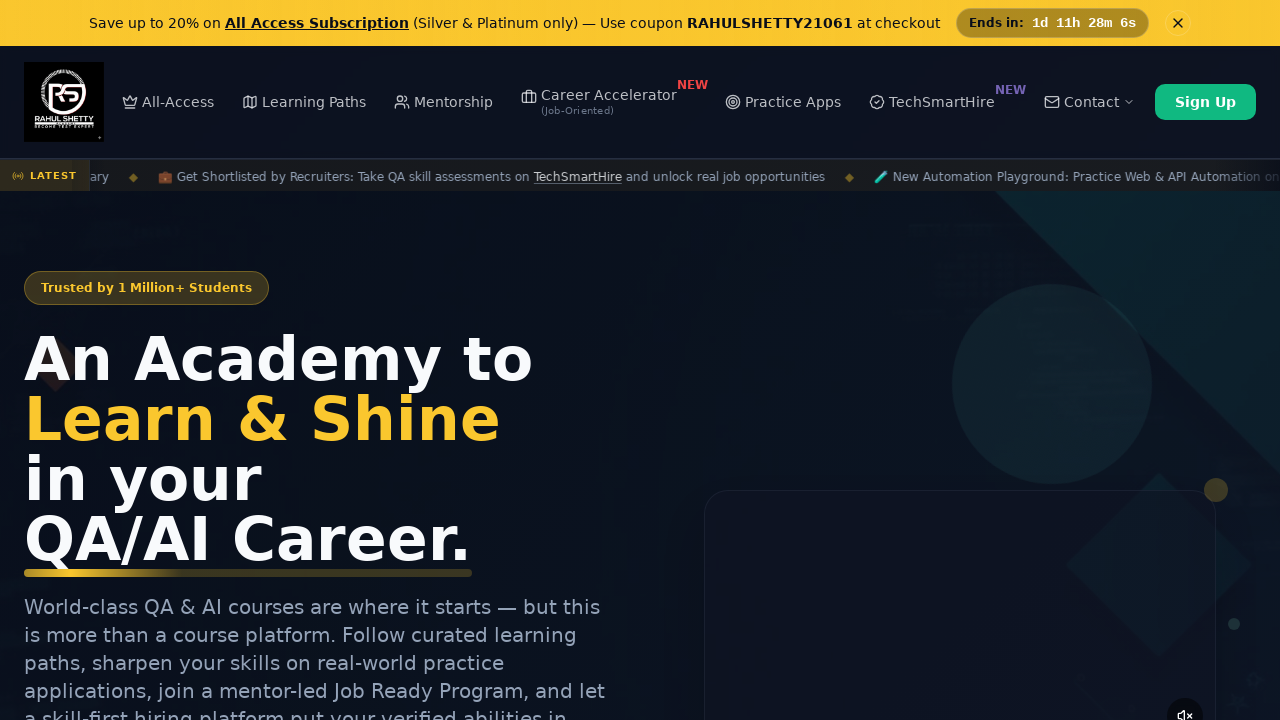

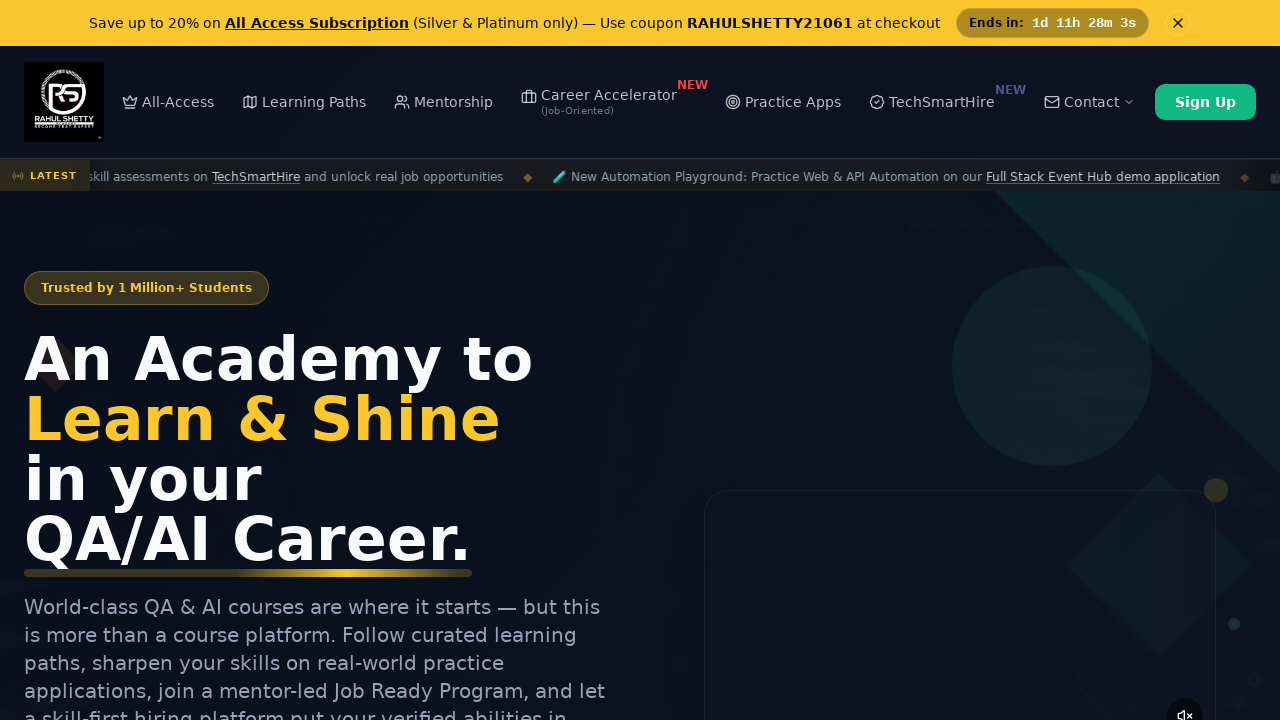